Tests the Register button functionality on the home page by clicking it and verifying that the user is navigated to the registration page URL.

Starting URL: https://crio-qkart-frontend.vercel.app/

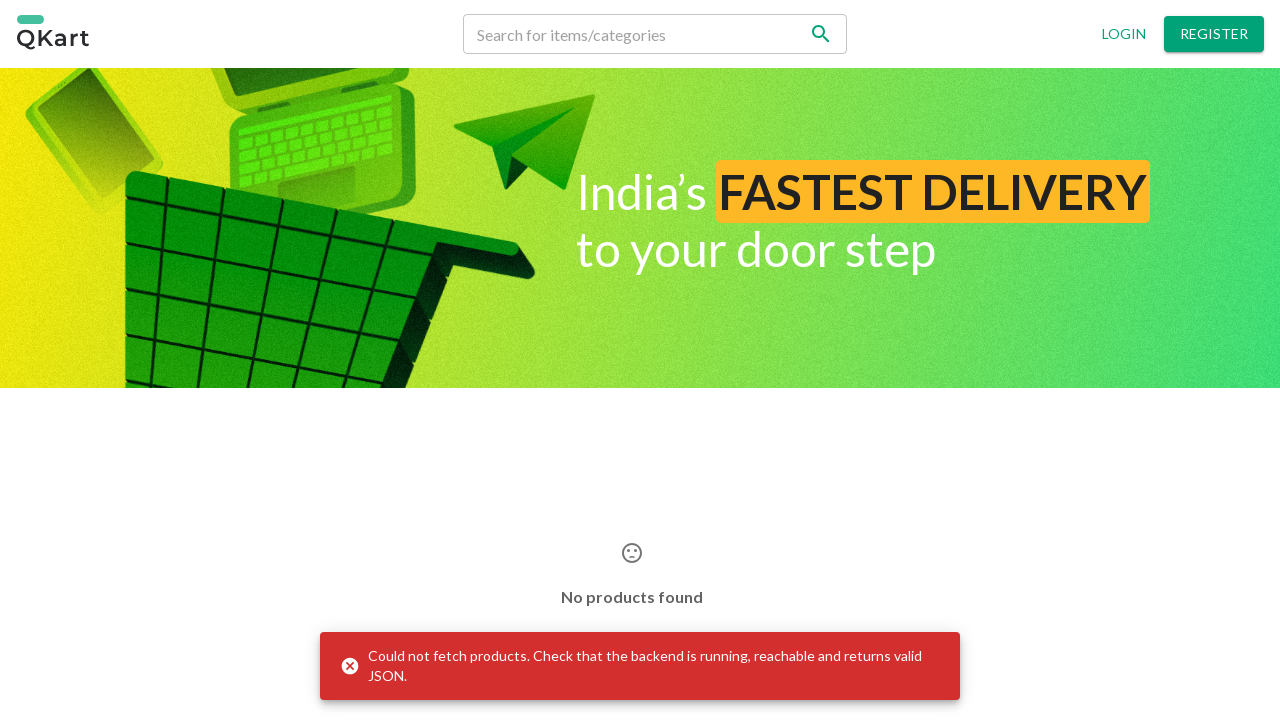

Waited for page to load (networkidle state)
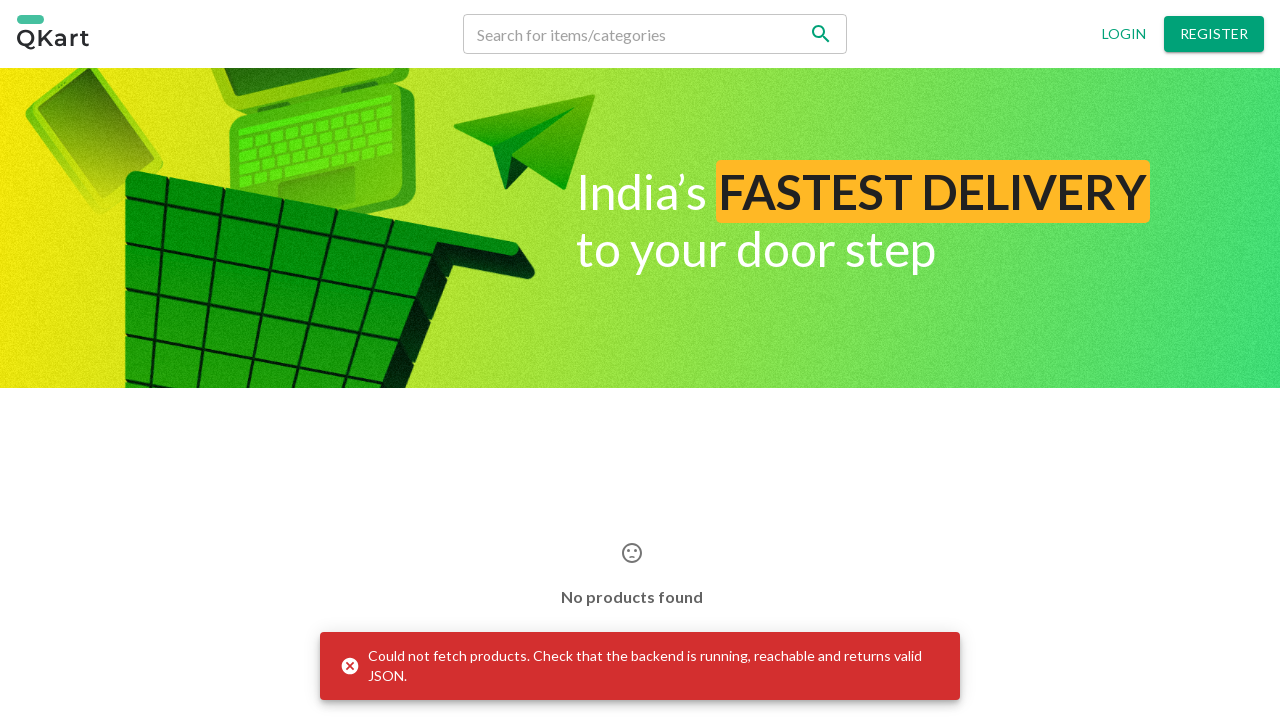

Register button found and verified as visible
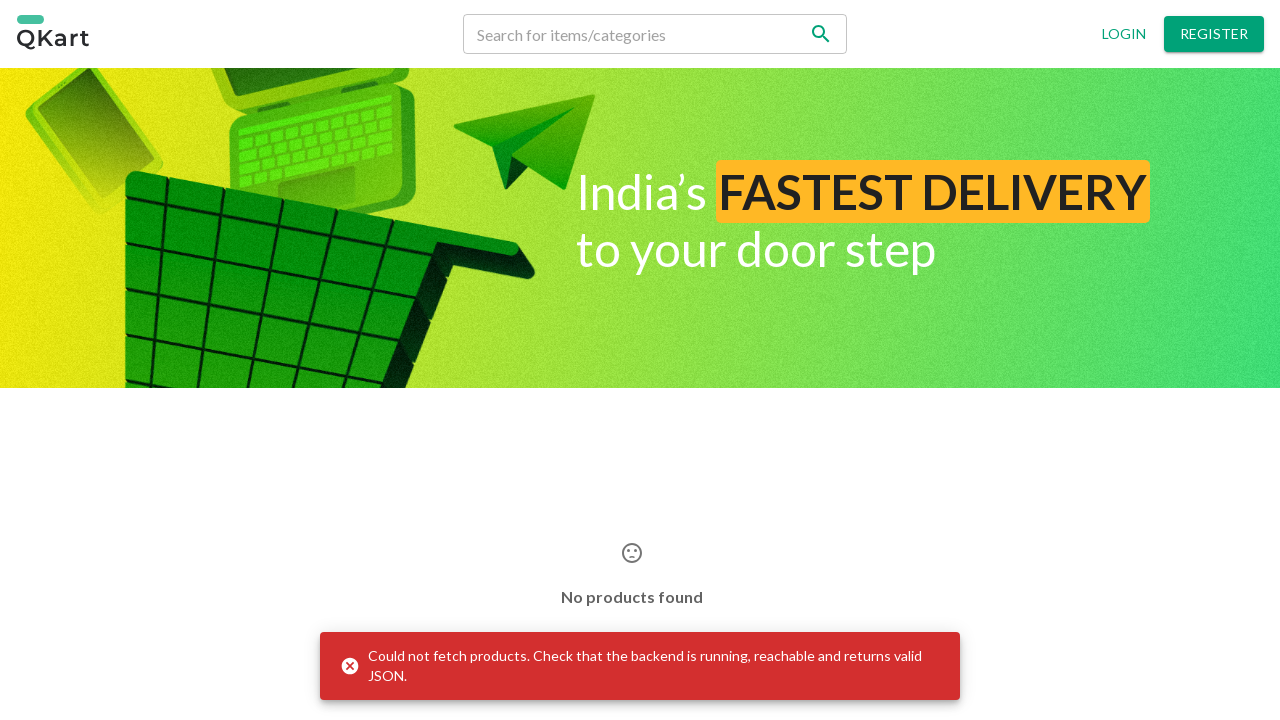

Clicked the Register button at (1214, 34) on xpath=//button[normalize-space()='Register']
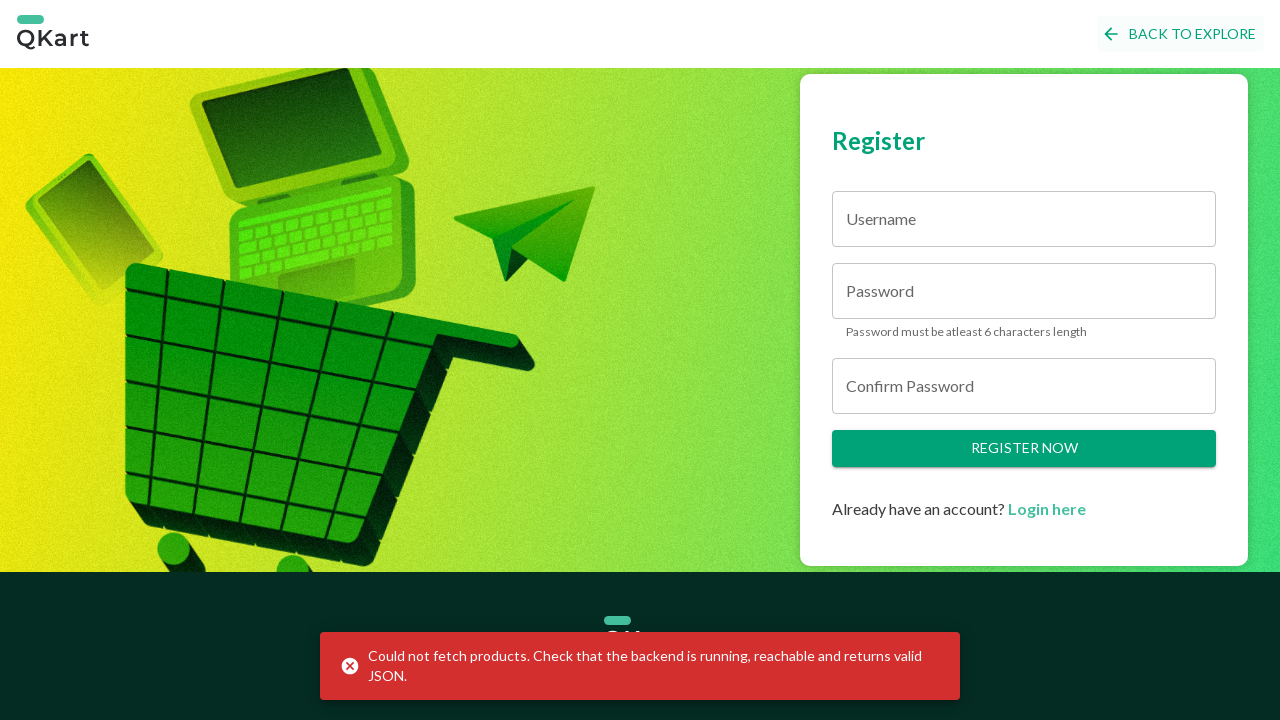

Navigated to registration page (URL ends with /register)
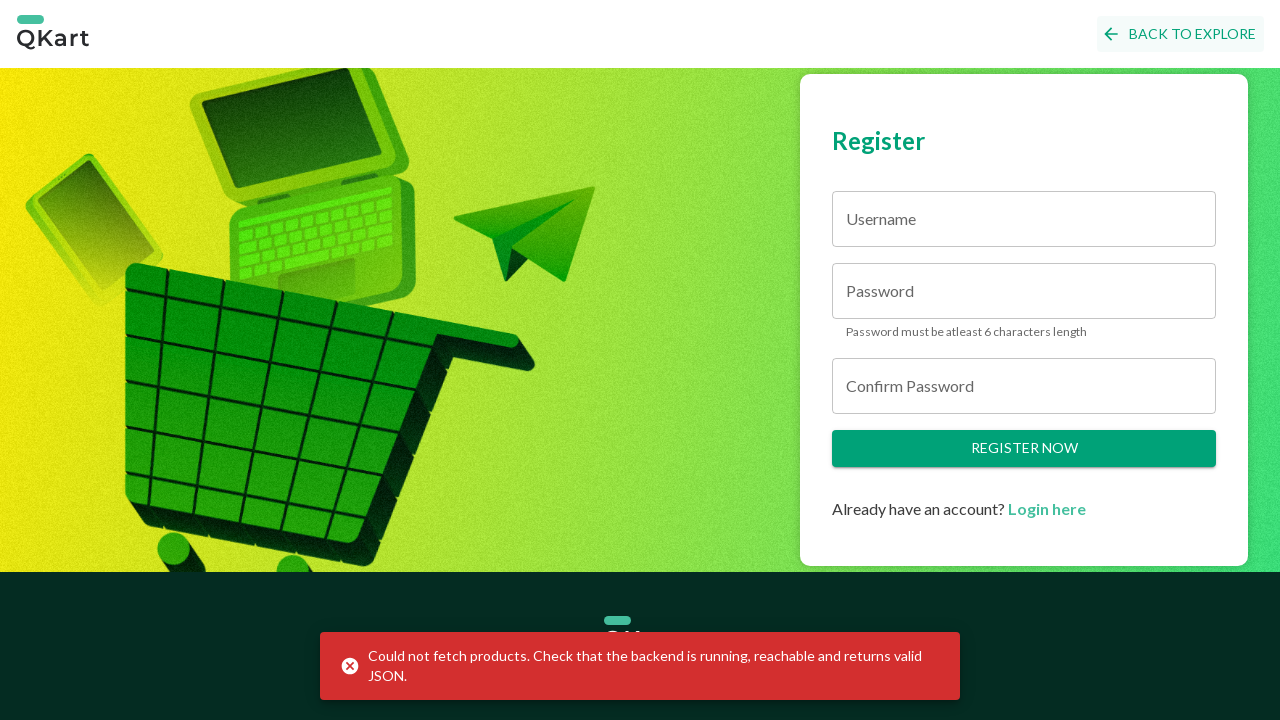

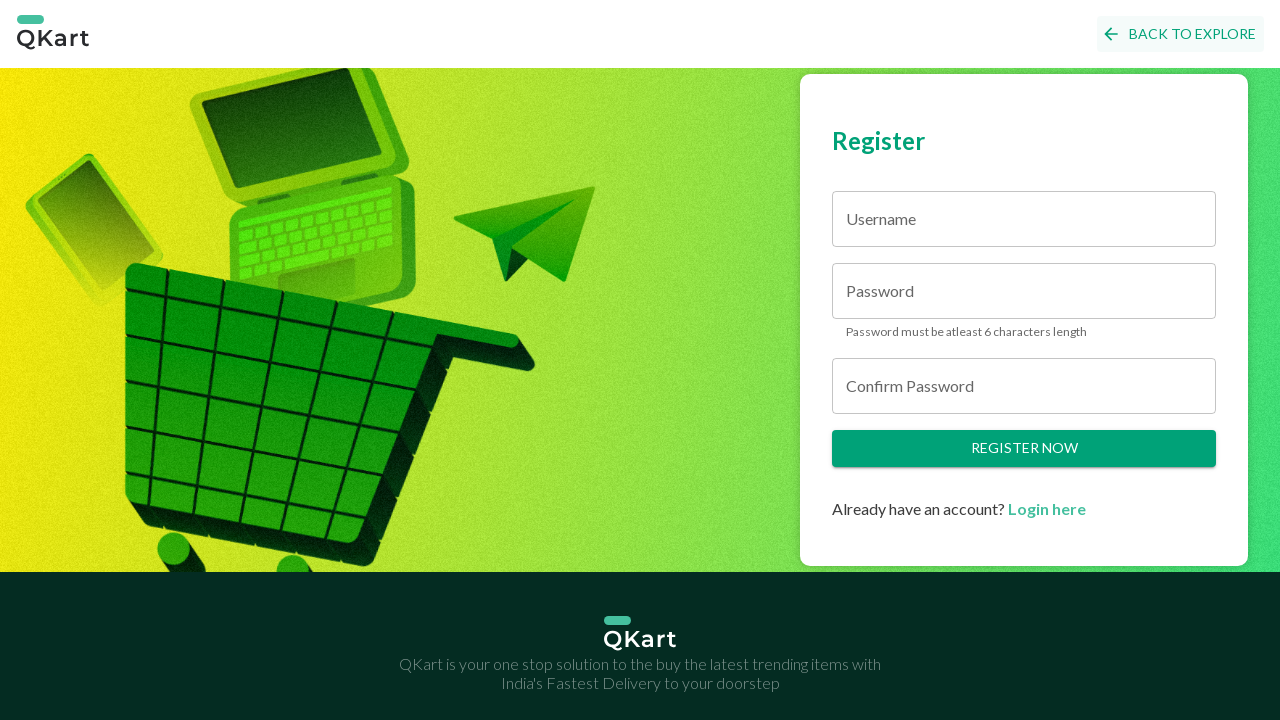